Tests the left sidebar Service menu by clicking on the Service link in the left sidebar and verifying that the sub-menu options are displayed.

Starting URL: https://jdi-framework.github.io/tests/index.htm

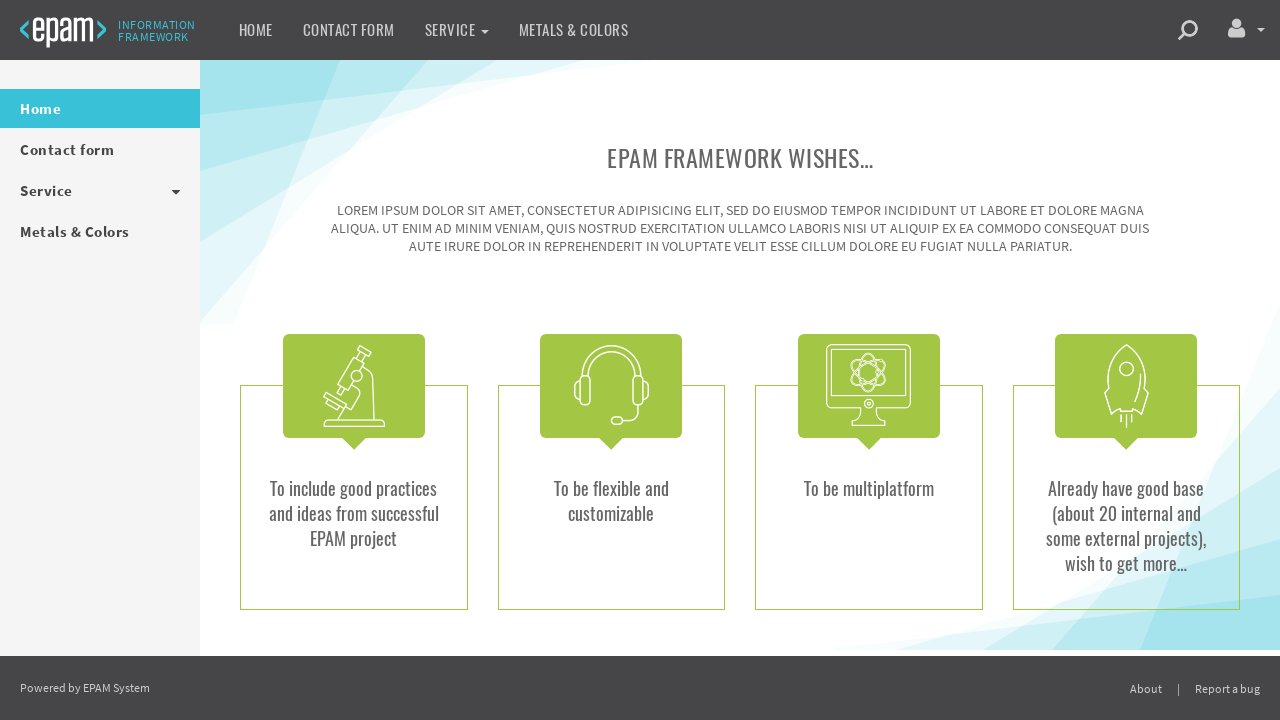

Clicked on Service link in left sidebar at (100, 190) on .sidebar-menu .sub-menu
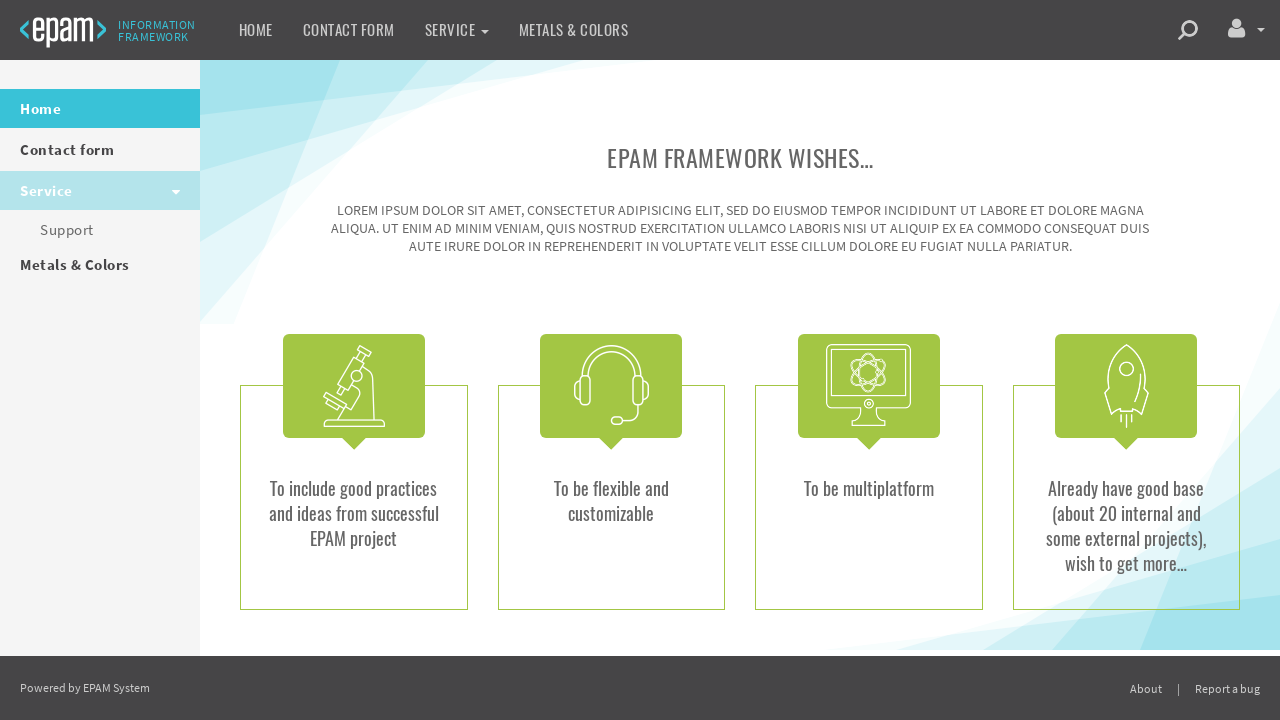

Service sub-menu dropdown elements are now visible
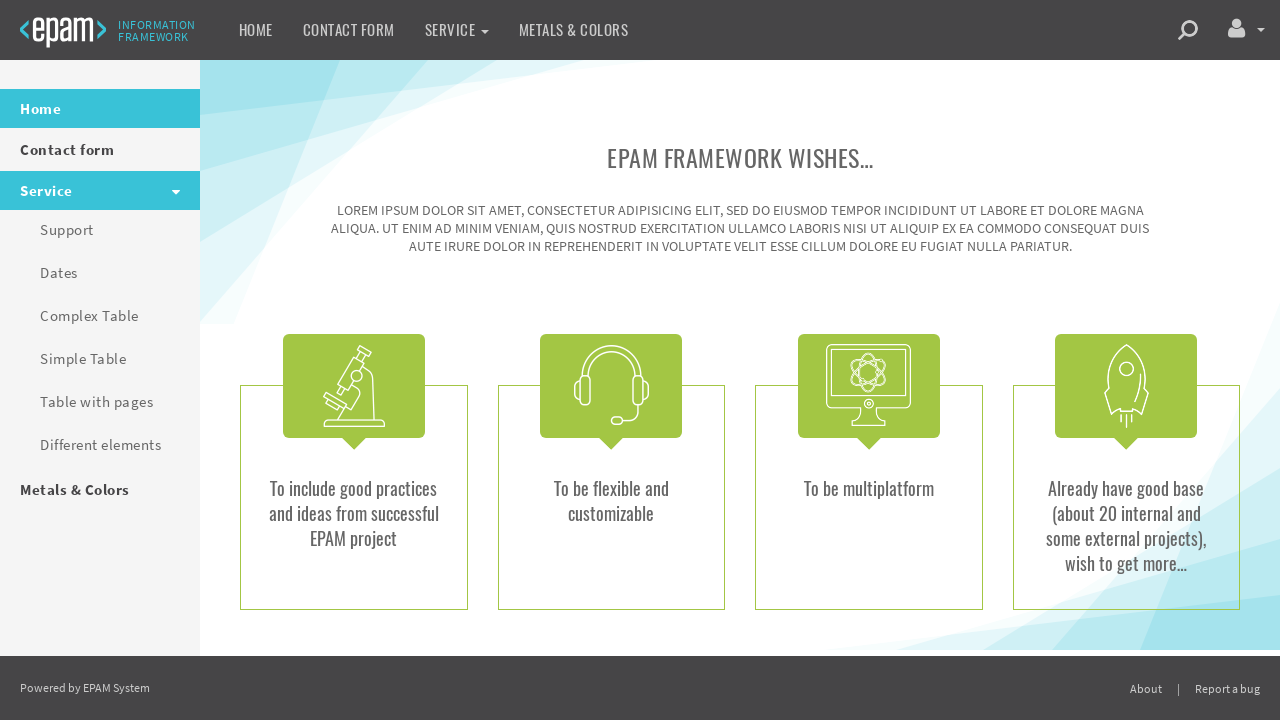

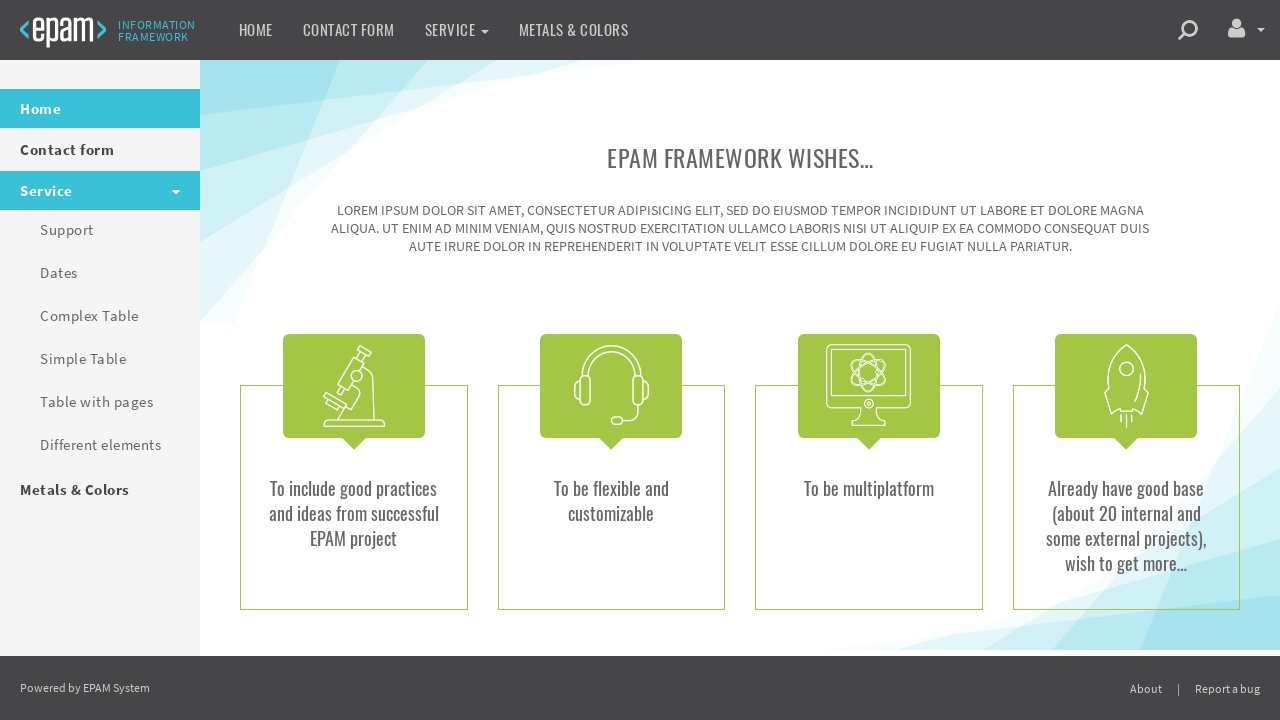